Tests enabling and disabling functionality of a date picker by clicking on round trip radio button and verifying the style attribute changes

Starting URL: https://rahulshettyacademy.com/dropdownsPractise/

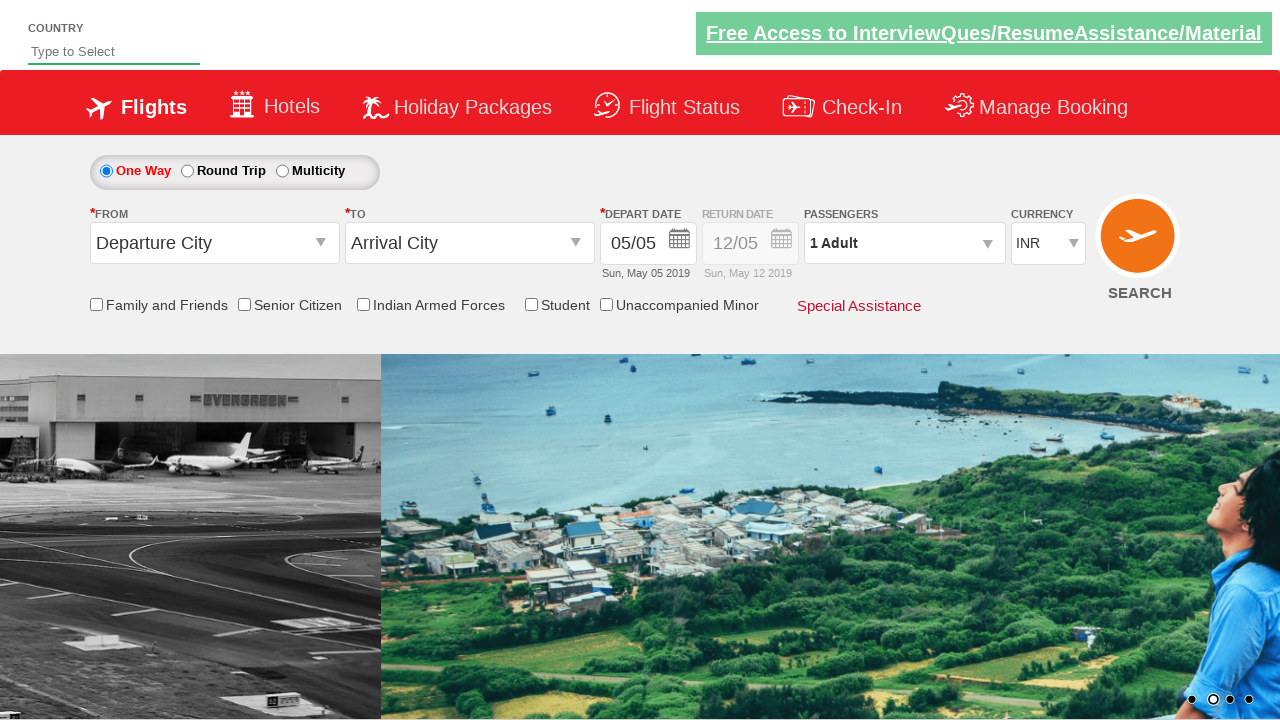

Retrieved initial style attribute of date picker div (disabled state)
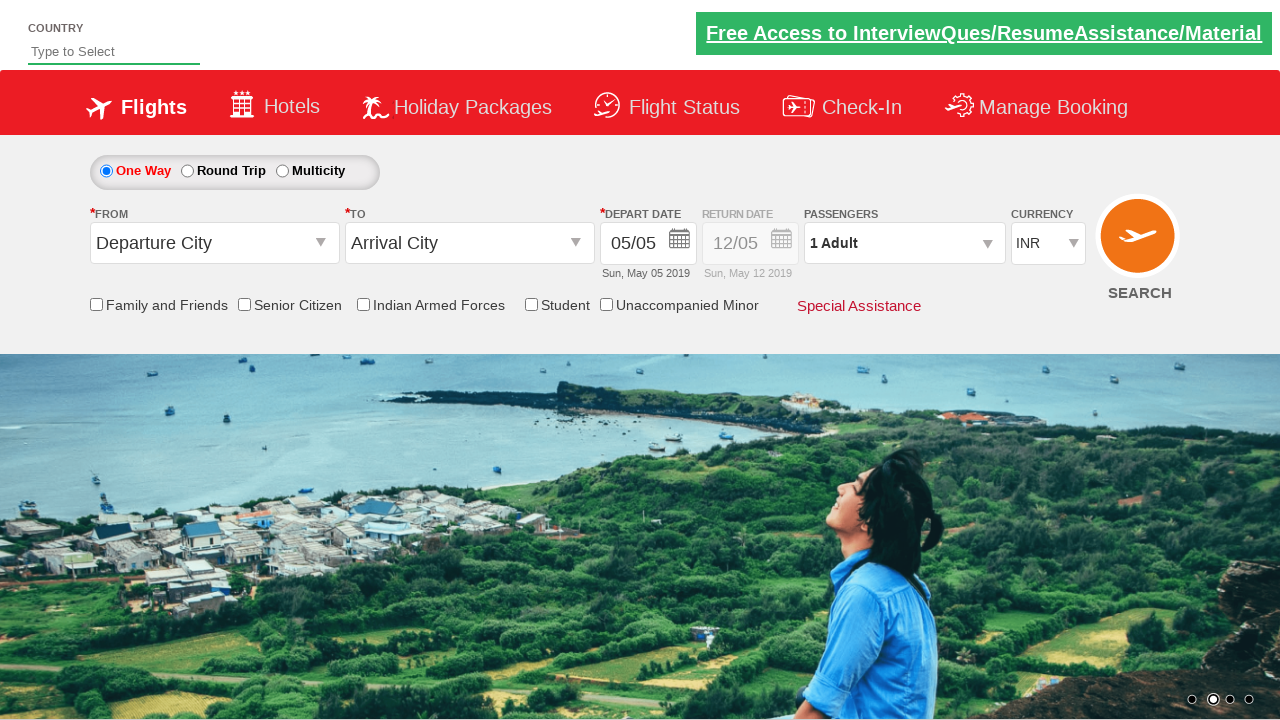

Clicked Round Trip radio button to enable date picker at (187, 171) on #ctl00_mainContent_rbtnl_Trip_1
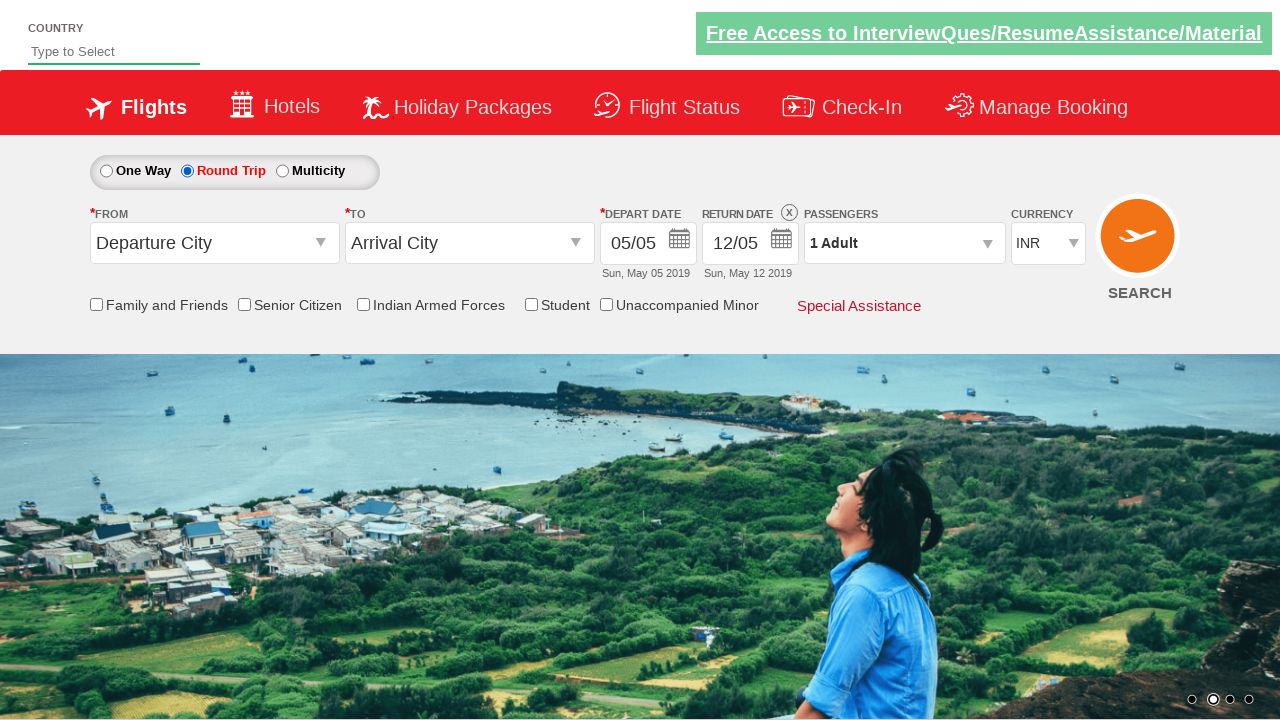

Retrieved style attribute of date picker div after enabling
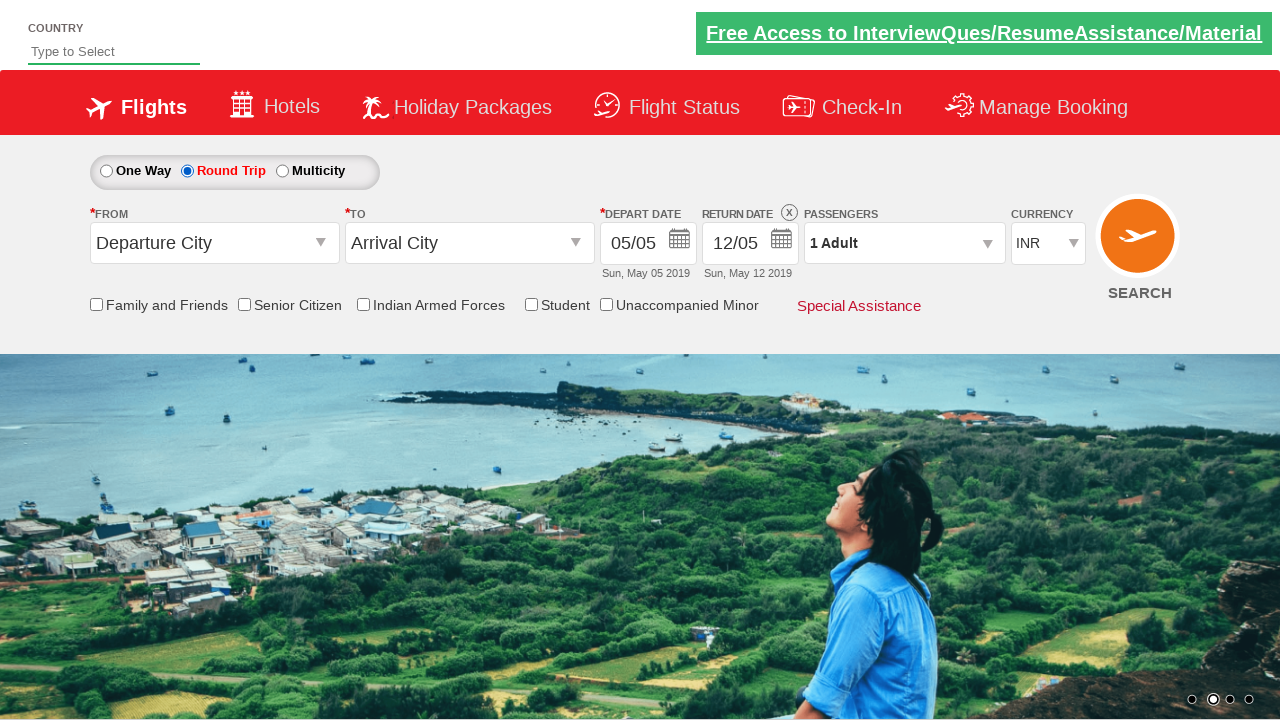

Verified date picker is enabled - opacity value contains '1'
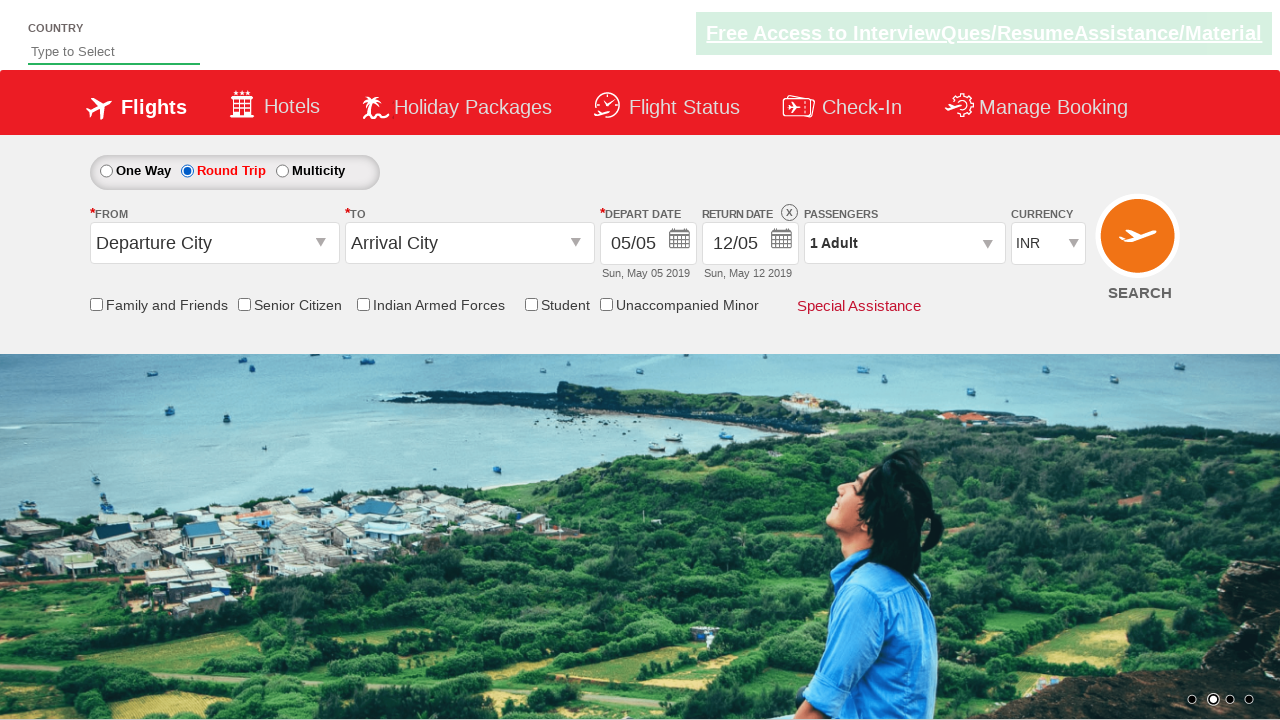

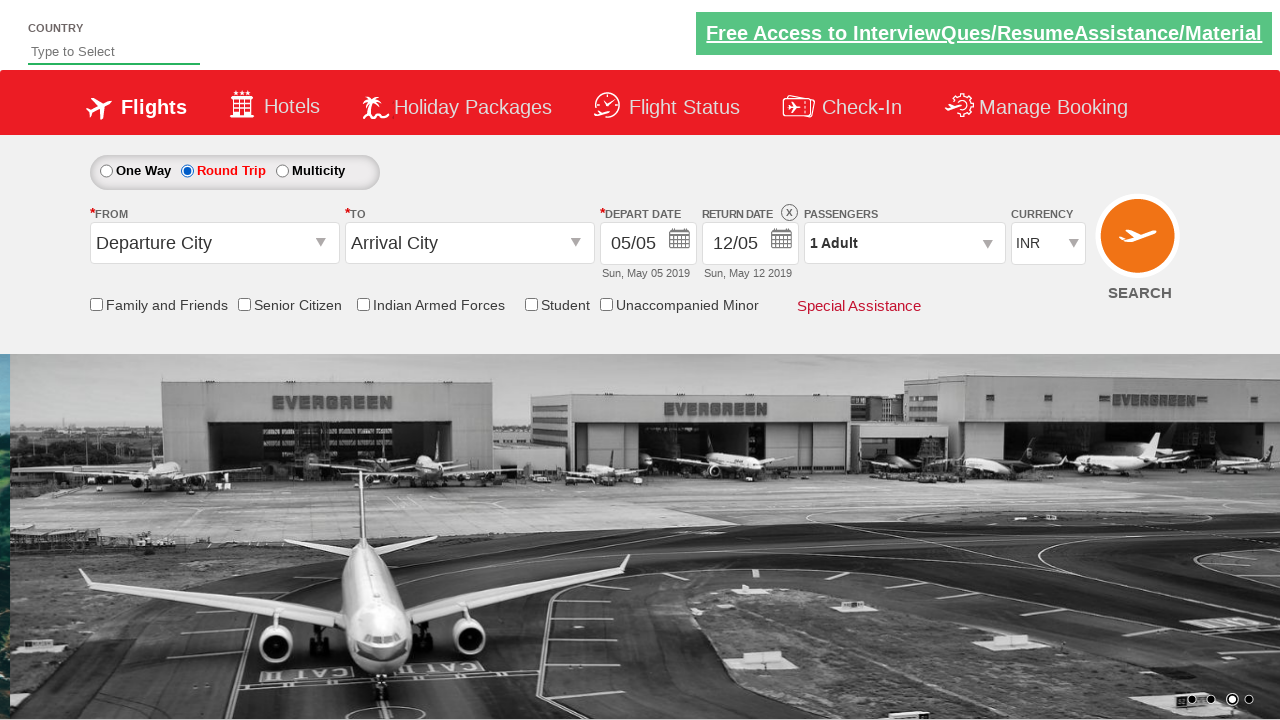